Tests a registration form by filling in first name, last name, and email fields, then submitting and verifying successful registration message

Starting URL: http://suninjuly.github.io/registration1.html

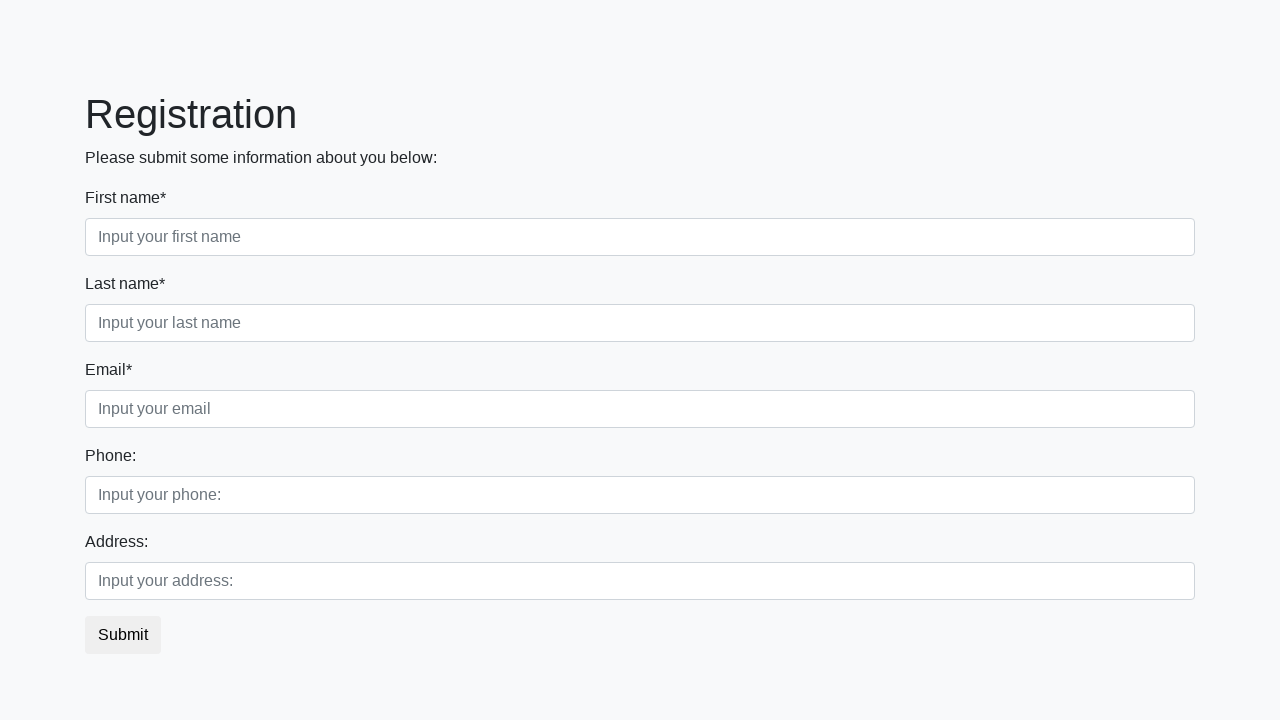

Filled first name field with 'Max' on //div[1]/input
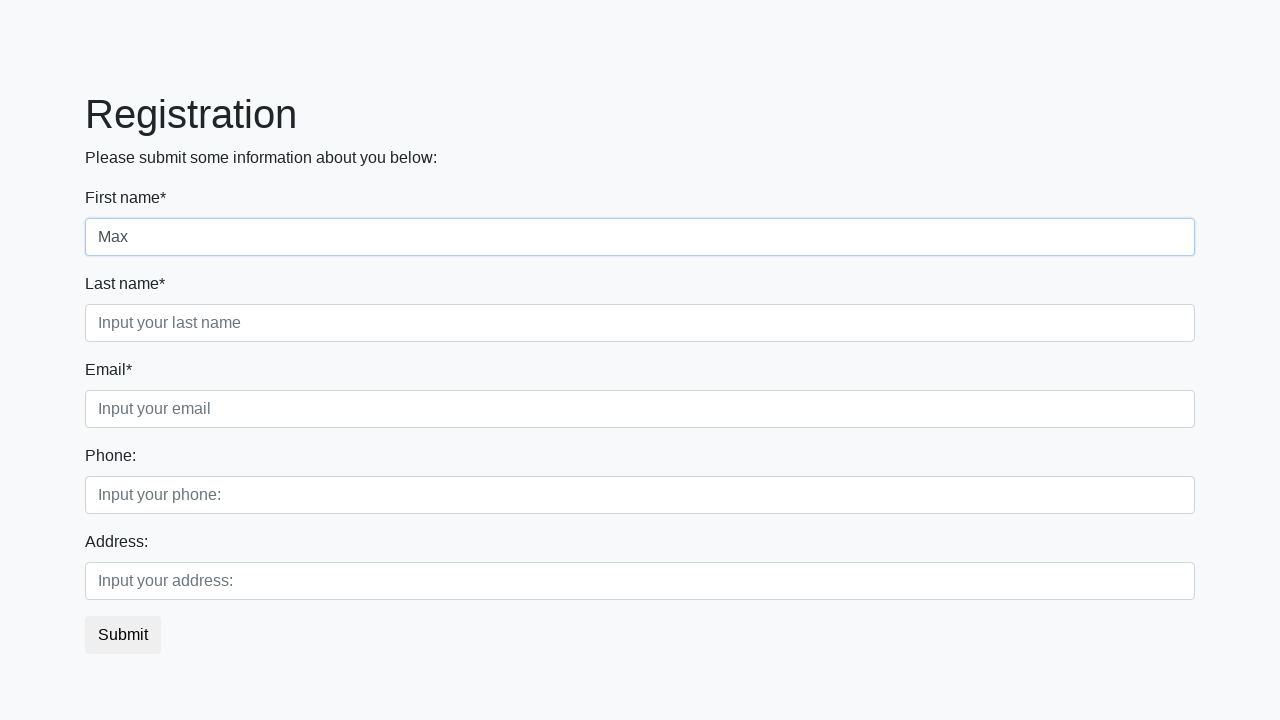

Filled last name field with 'Volkov' on //div[2]/input
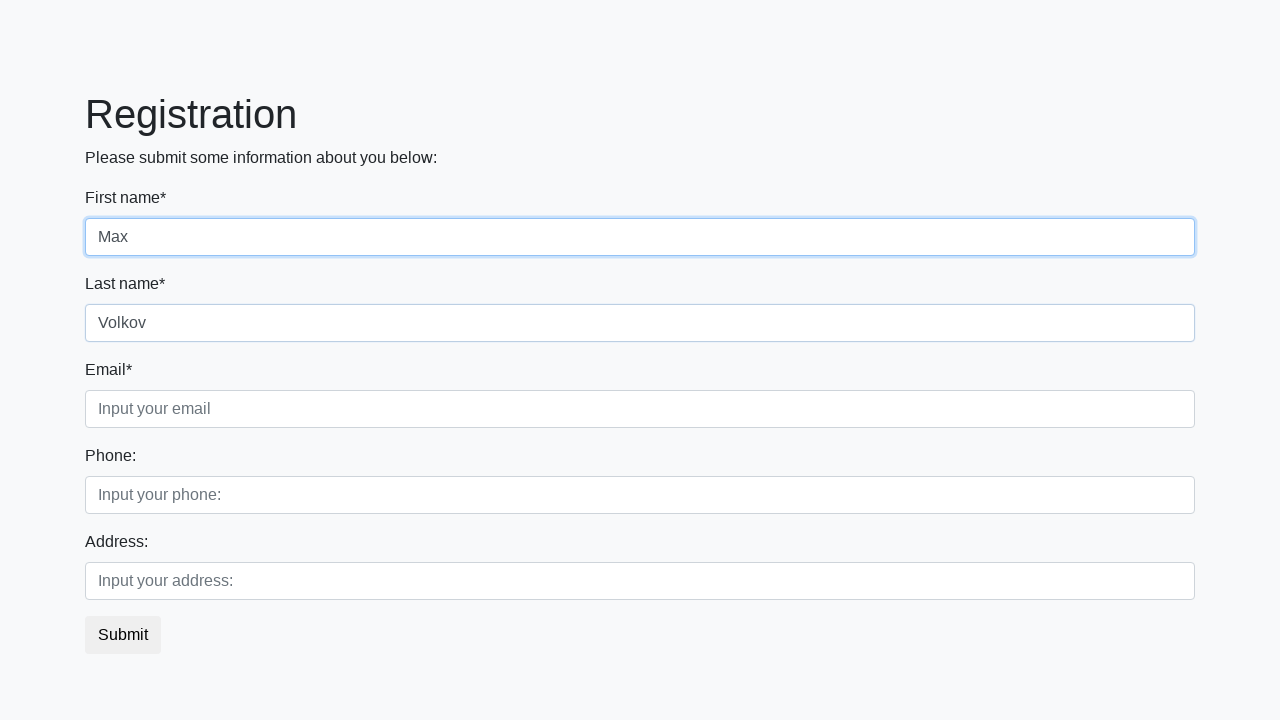

Filled email field with 'testuser123@example.com' on //div[3]/input
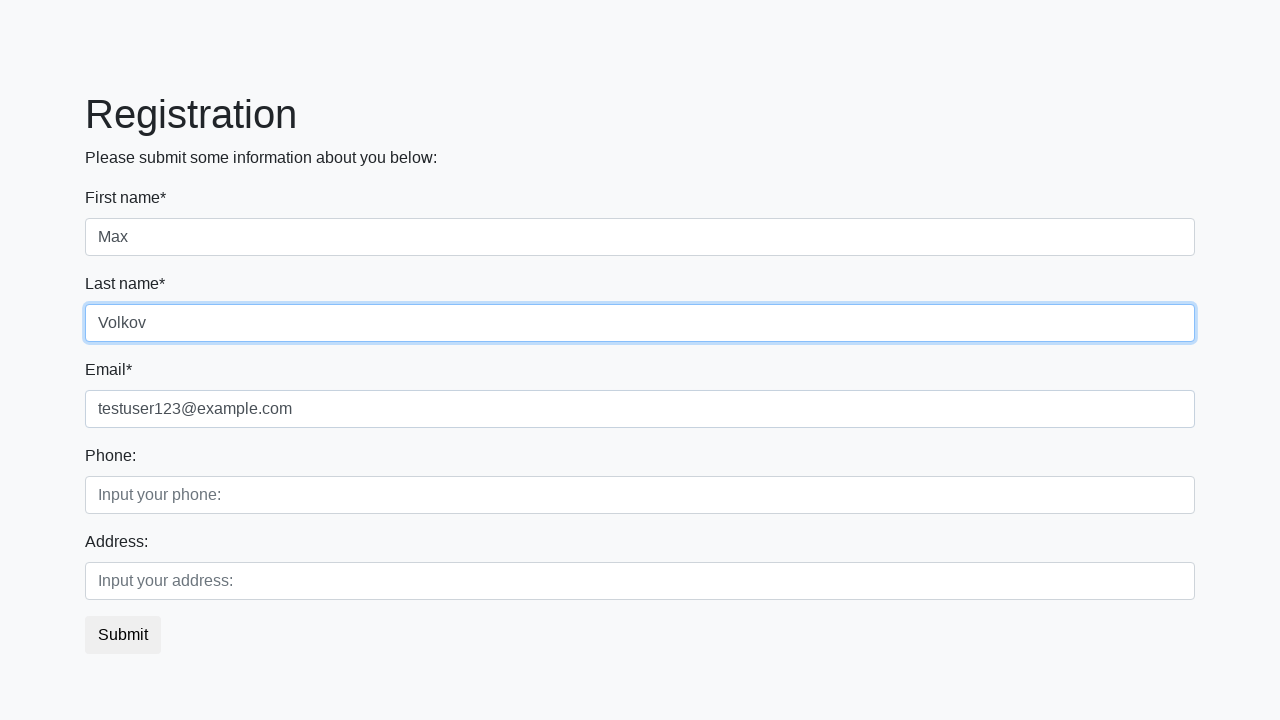

Clicked submit button to register at (123, 635) on button.btn
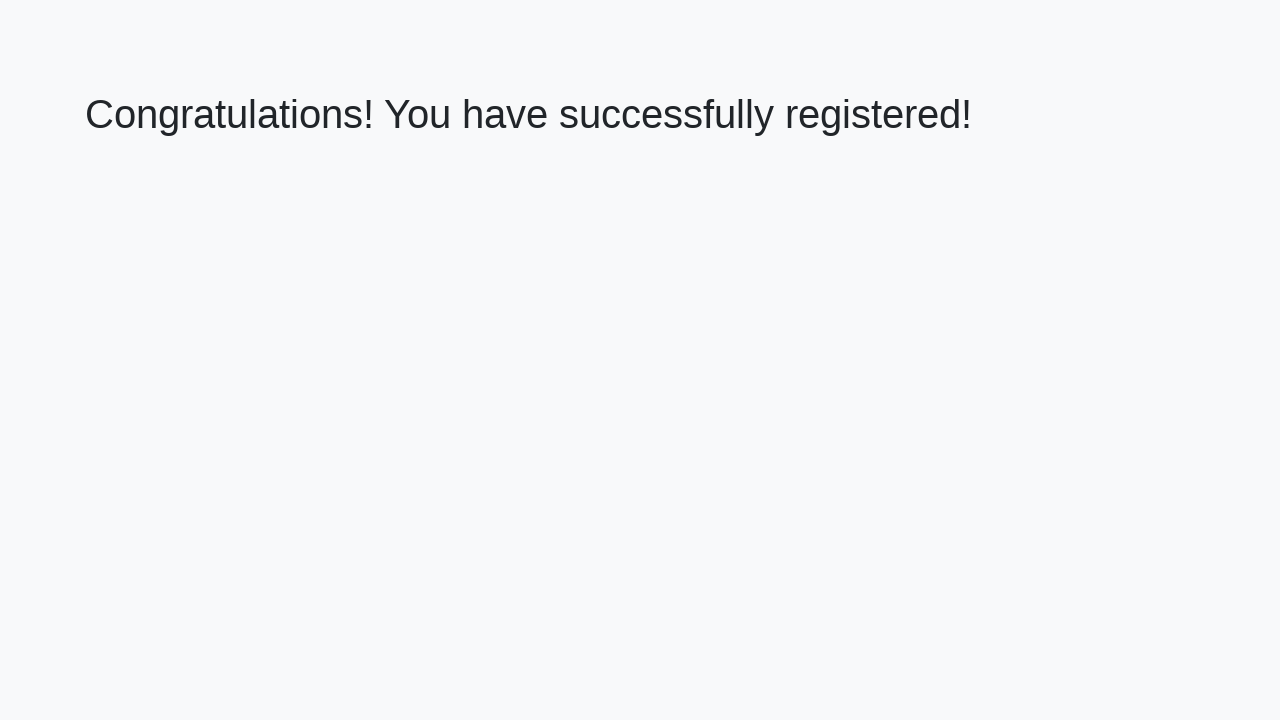

Registration confirmation heading loaded
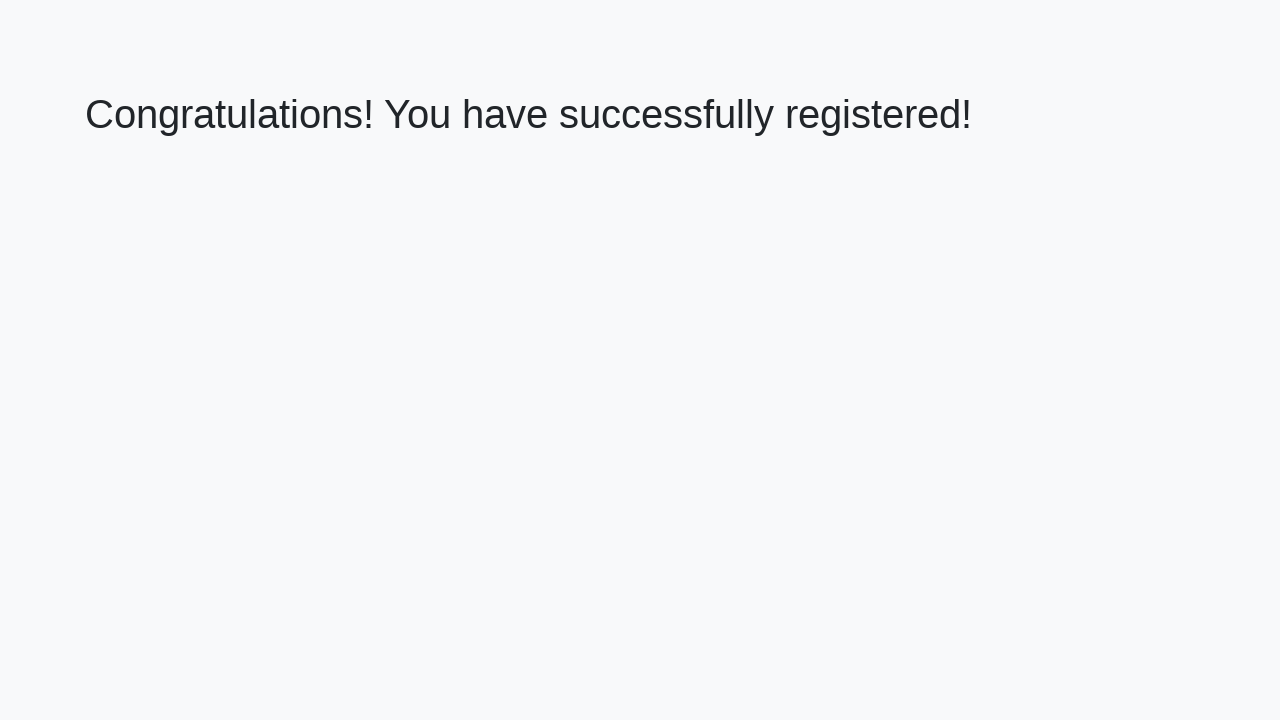

Retrieved registration success message text
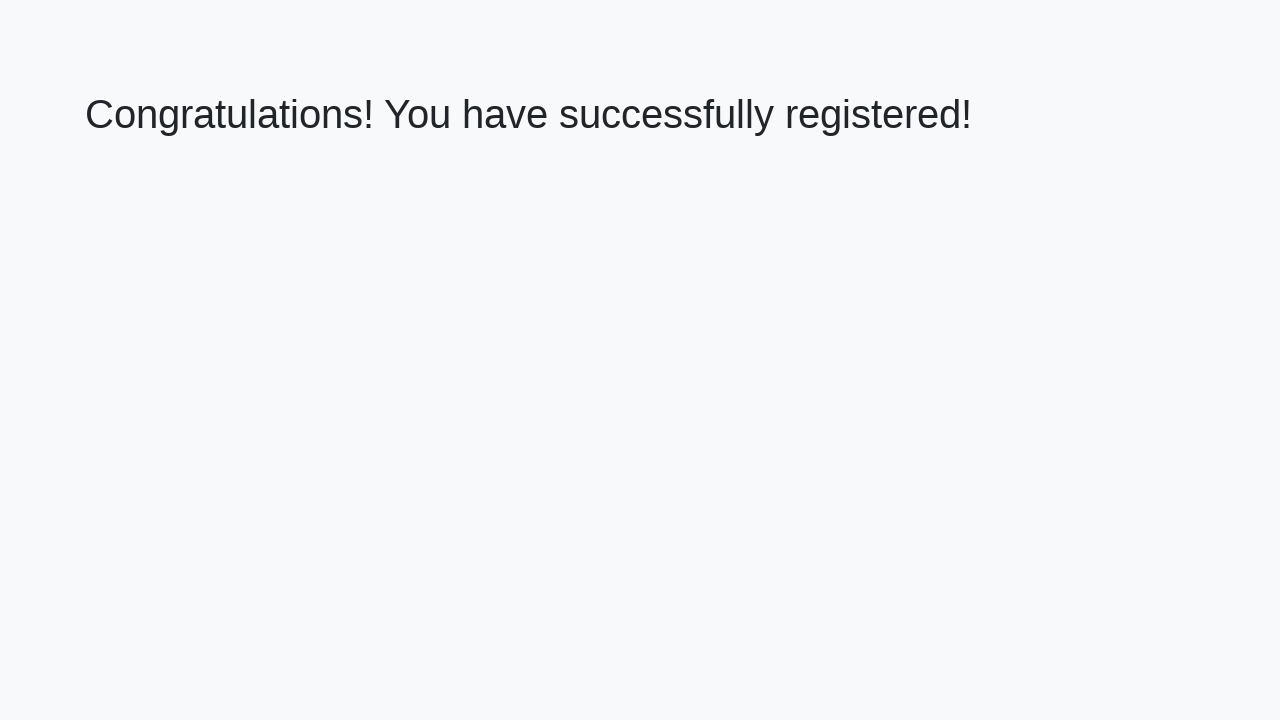

Verified successful registration message
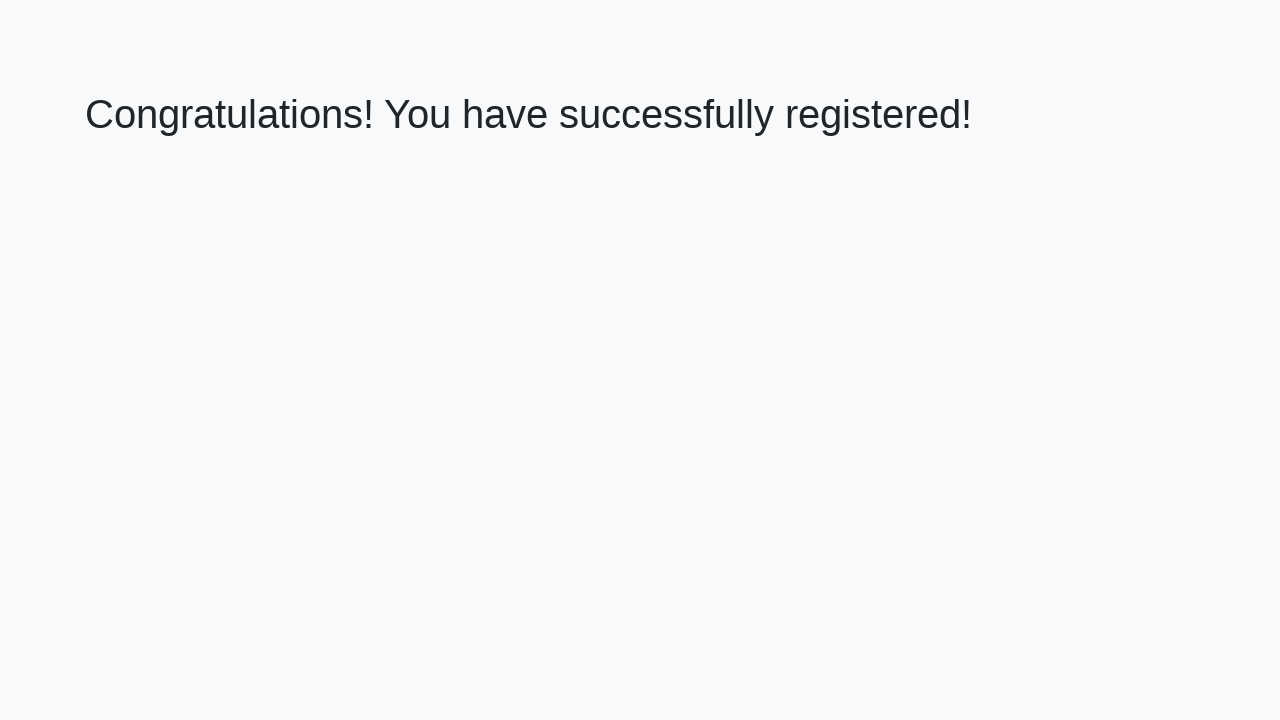

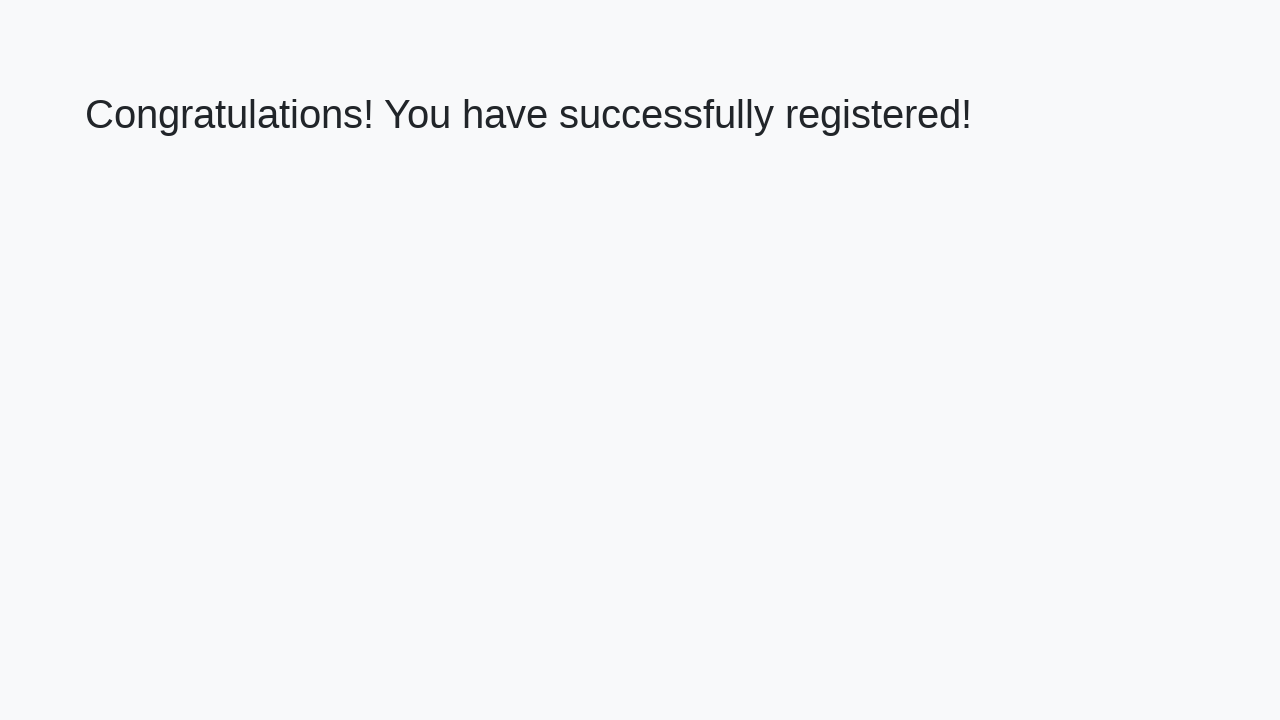